Tests focus and blur functionality on a text input field

Starting URL: https://demoqa.com/text-box

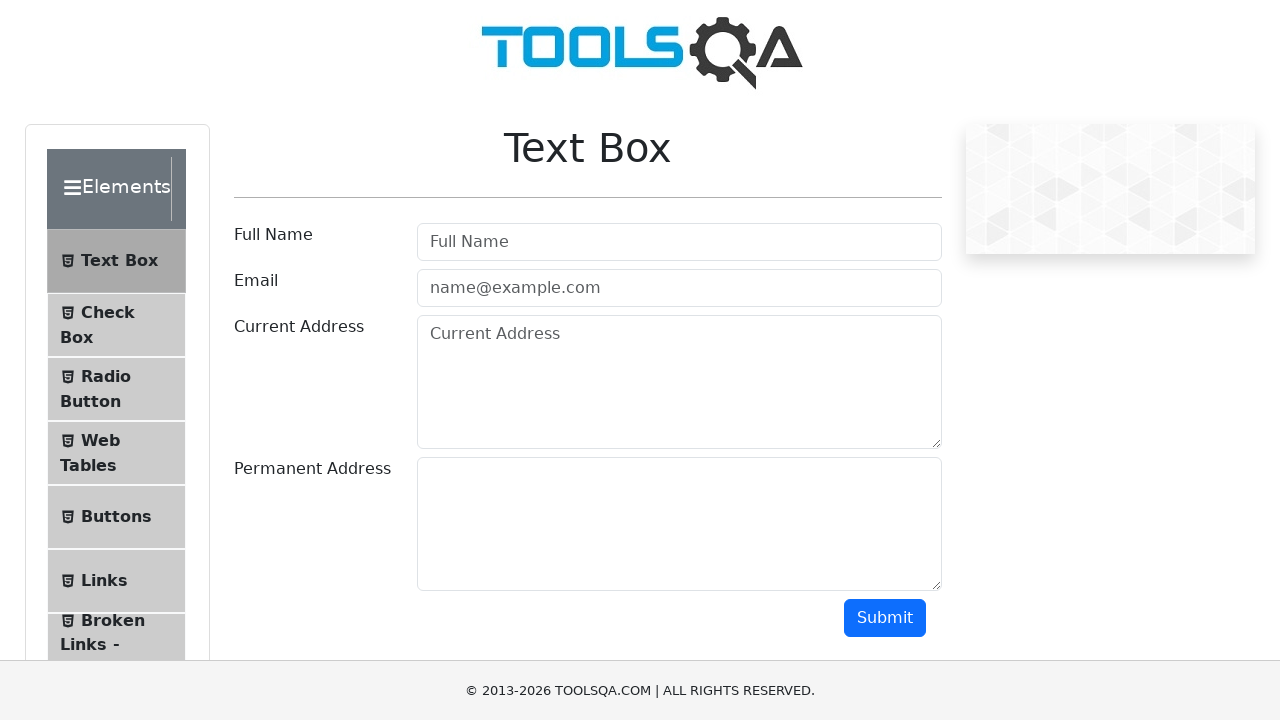

Located the Full Name input field
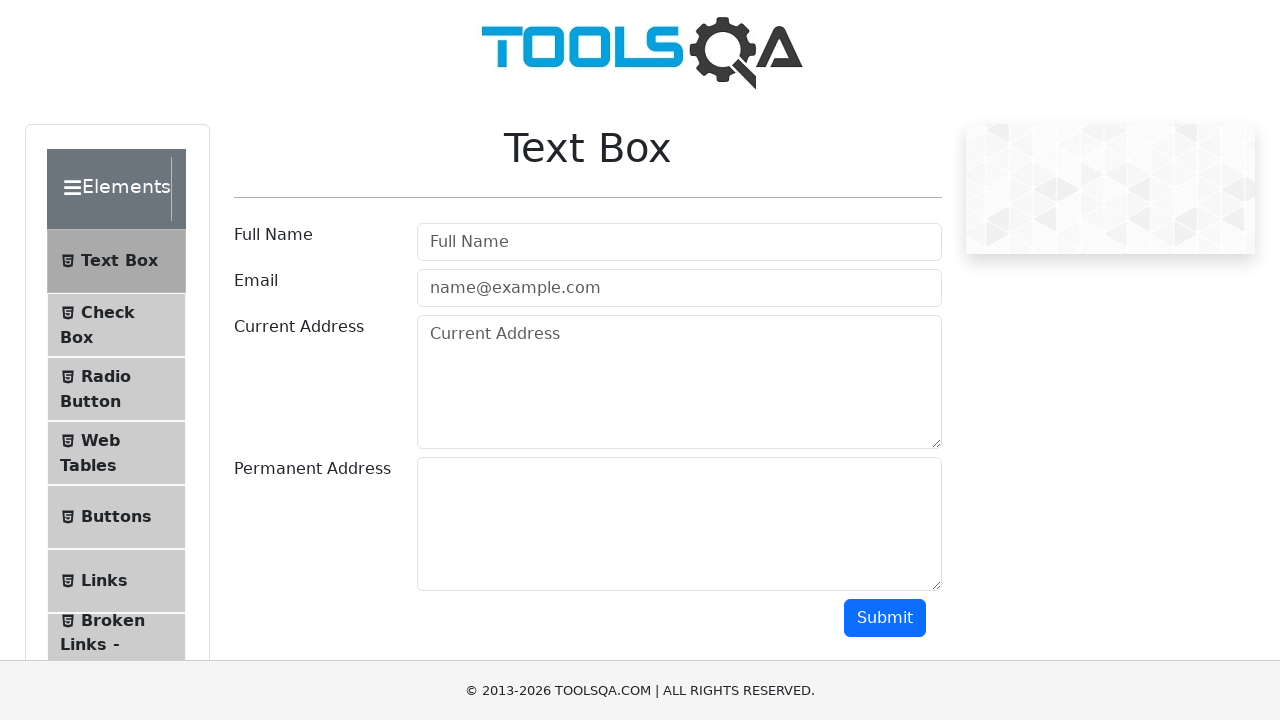

Focused on the Full Name input field on internal:attr=[placeholder="Full Name"i]
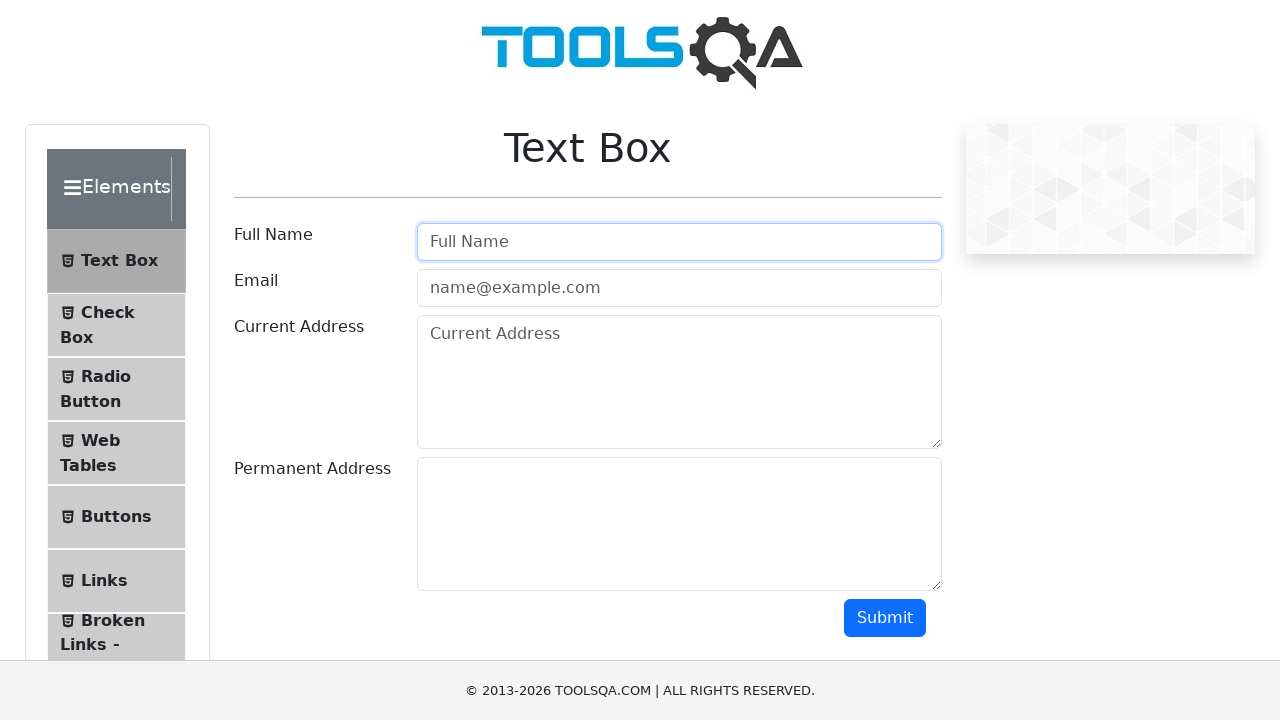

Blurred (unfocused) the Full Name input field
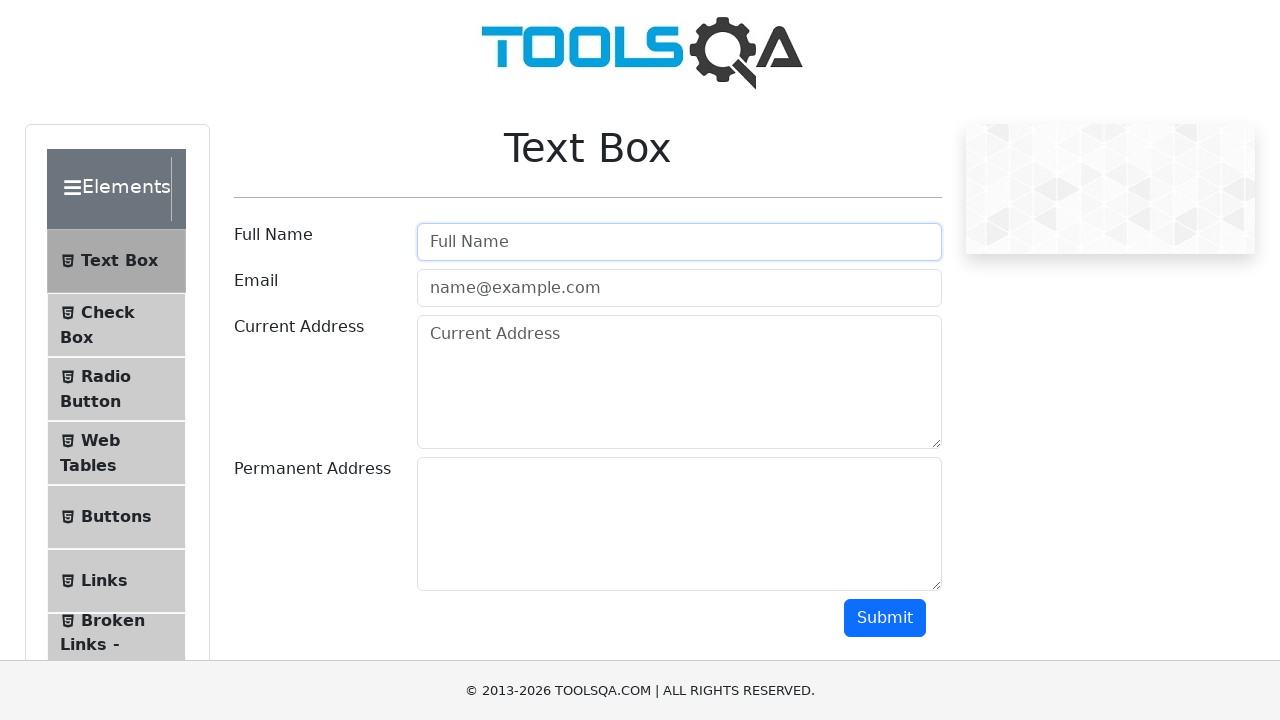

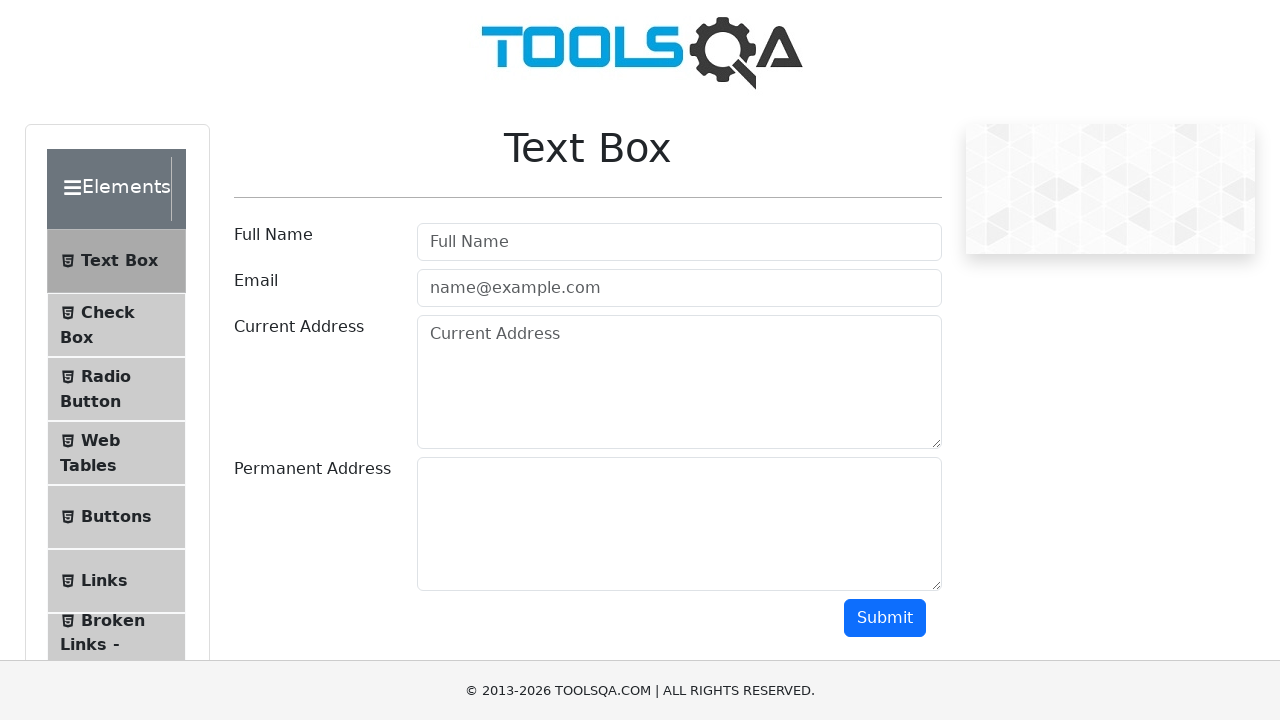